Tests HTML5 drag and drop functionality by dragging column A to column B and verifying the elements have switched positions

Starting URL: http://the-internet.herokuapp.com/drag_and_drop

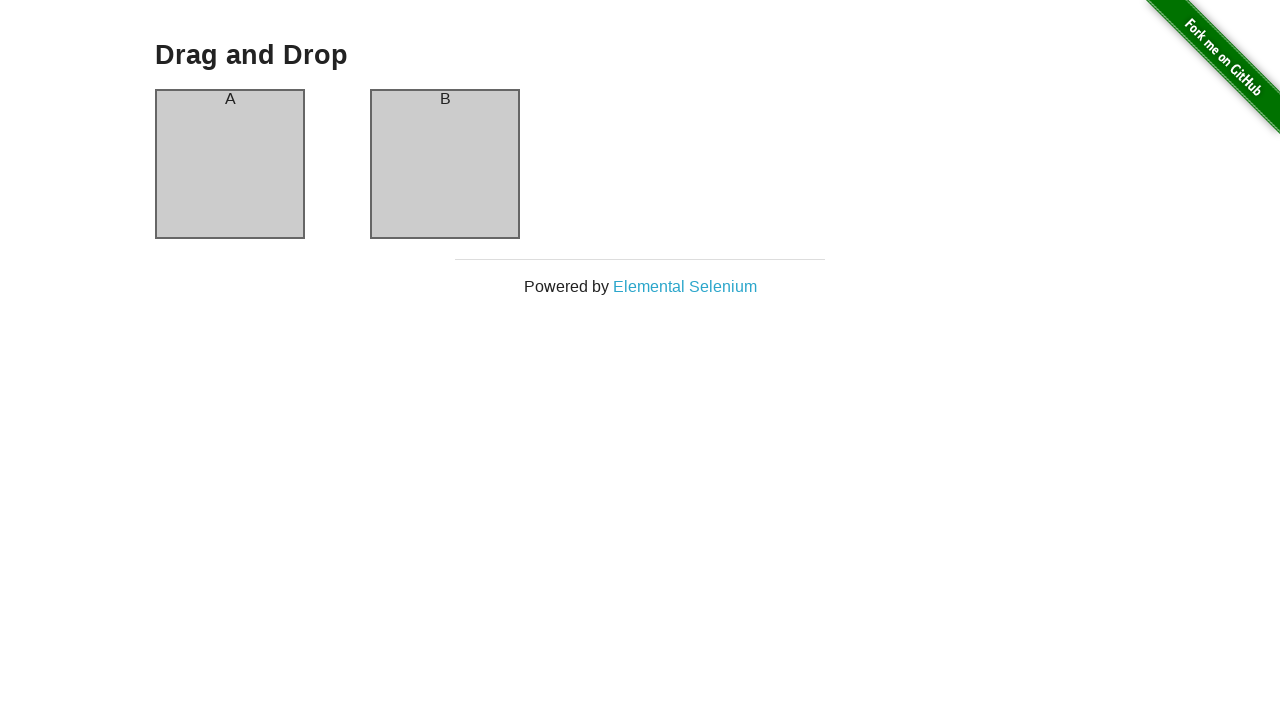

Executed JavaScript to perform drag and drop from column A to column B
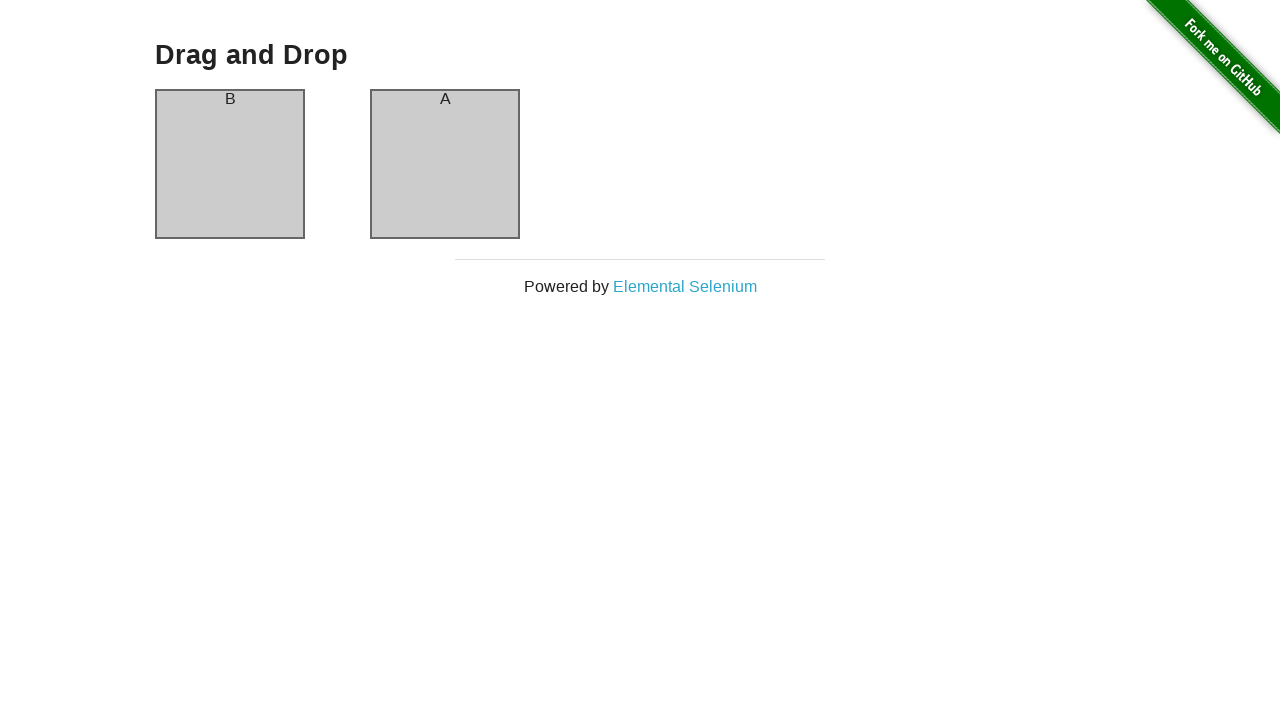

Waited 500ms for drag and drop animation to complete
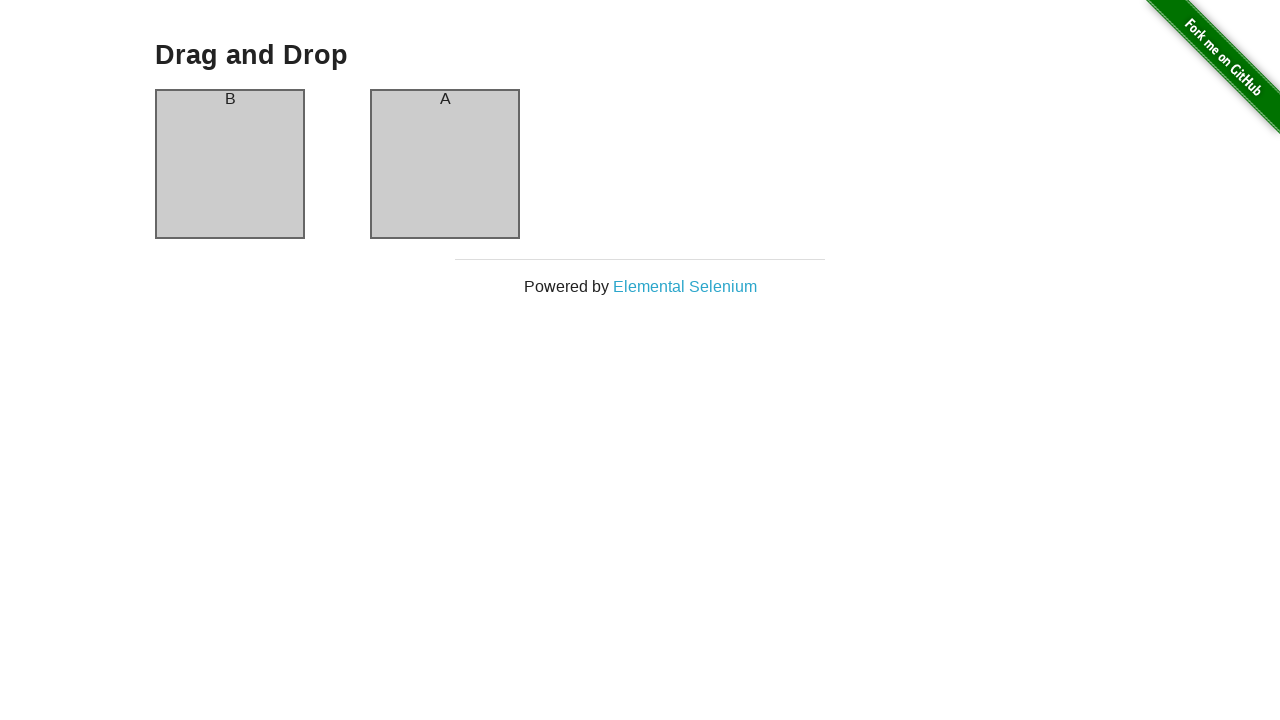

Retrieved text from column A header: 'B'
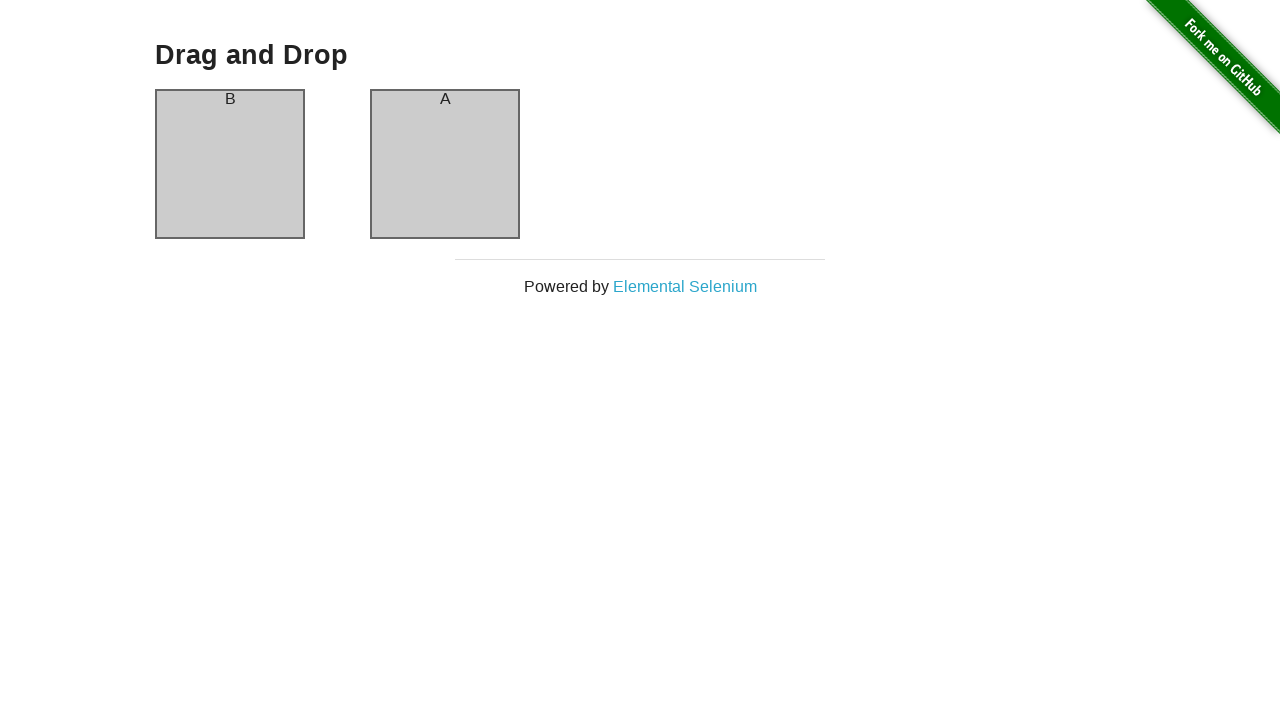

Retrieved text from column B header: 'A'
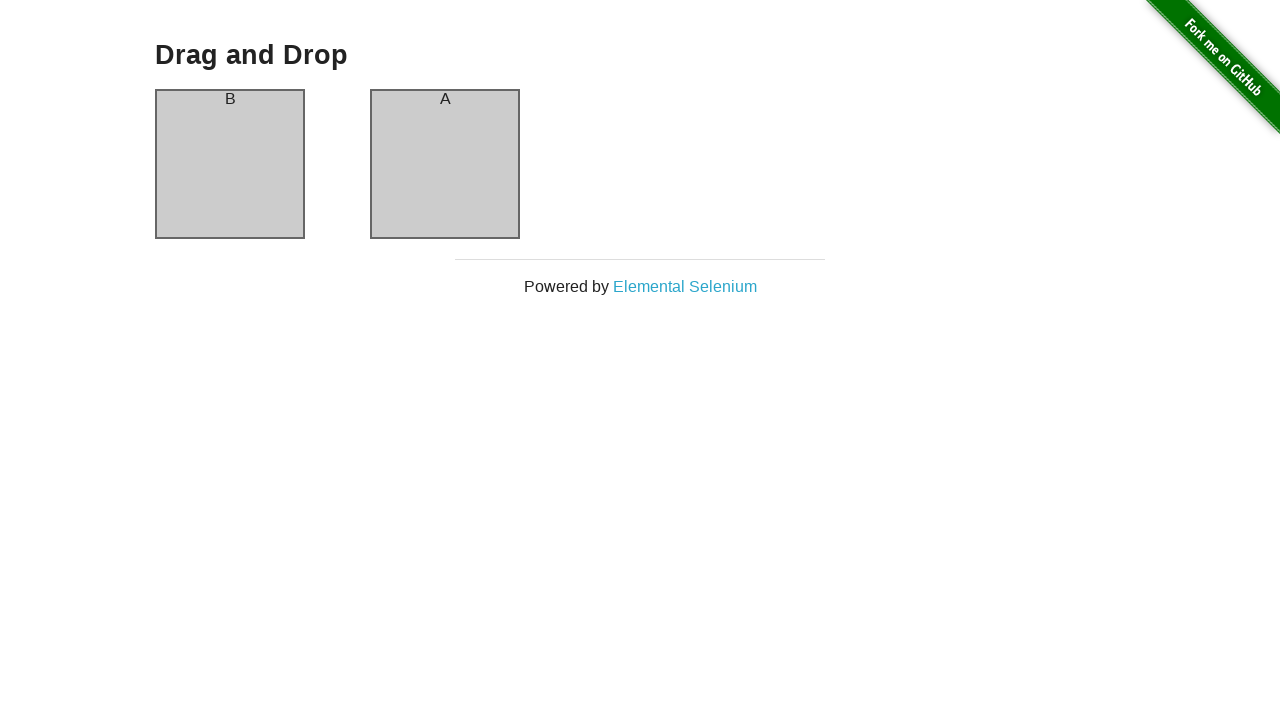

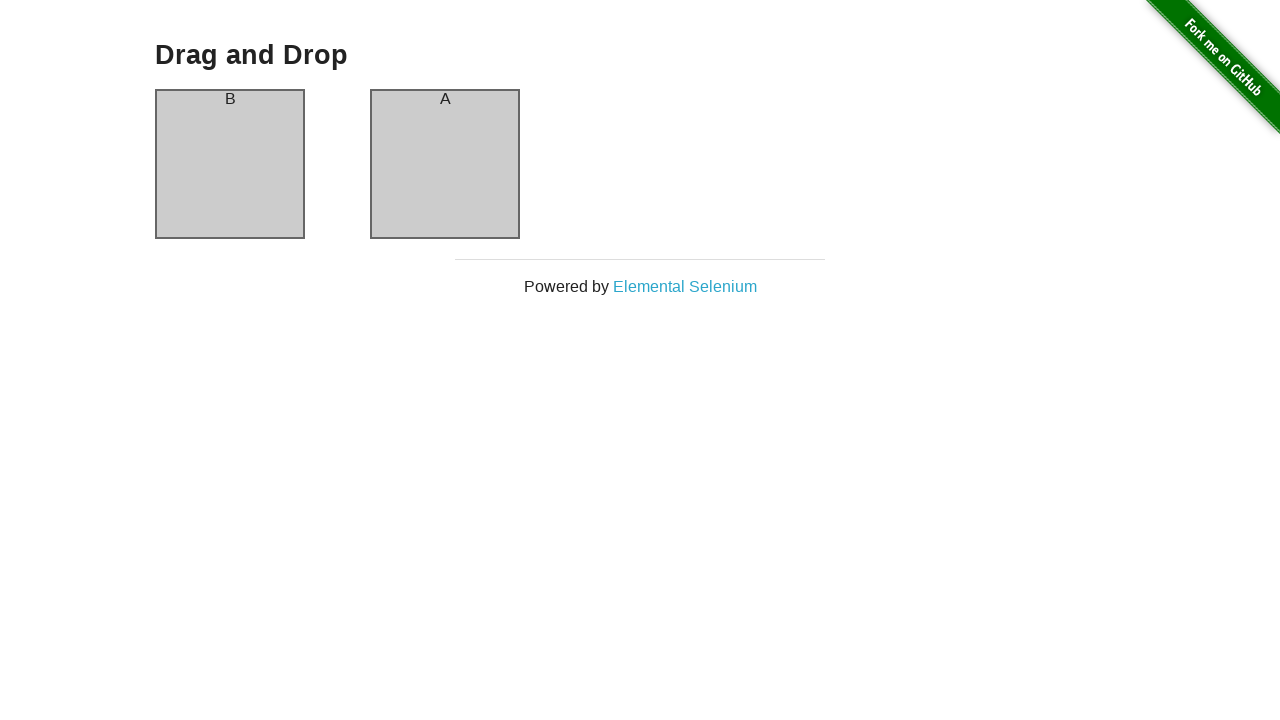